Tests XPath traversal by clicking on sibling buttons in the header section using different XPath strategies (following-sibling and parent traversal)

Starting URL: https://rahulshettyacademy.com/AutomationPractice/

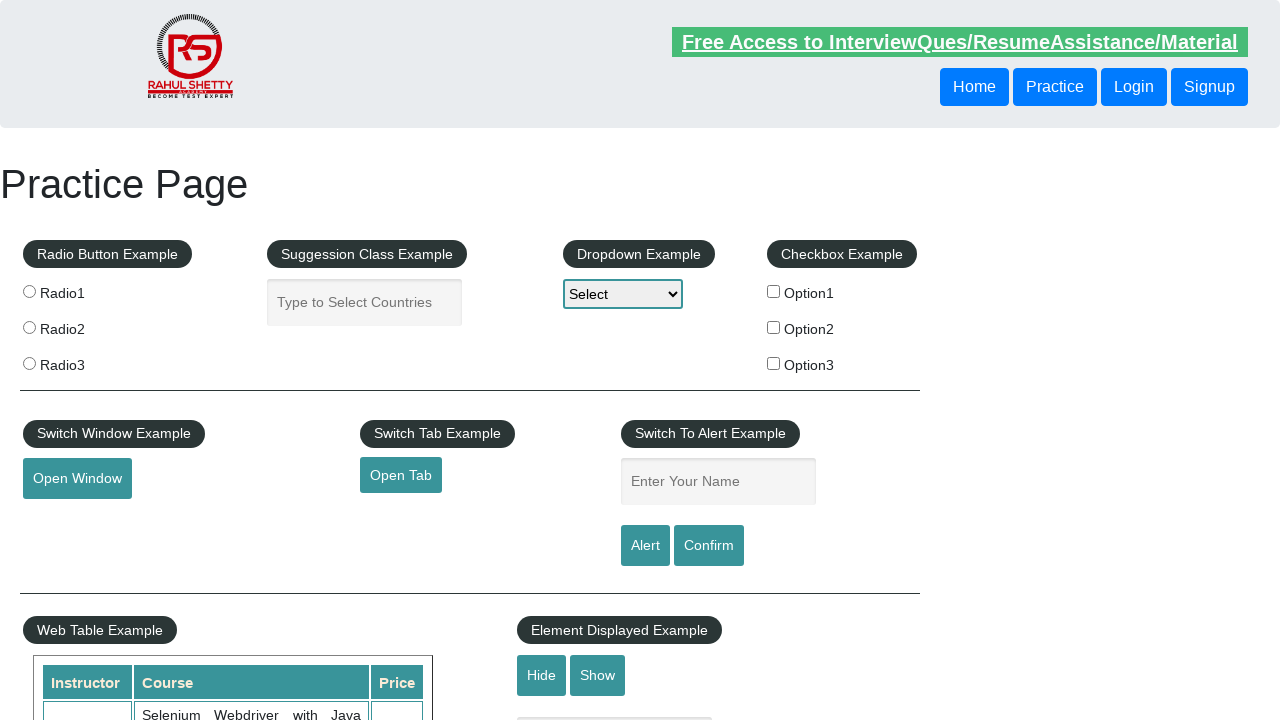

Clicked sibling button in header using following-sibling XPath traversal at (1134, 87) on xpath=//header/div/button[1]/following-sibling::button[1]
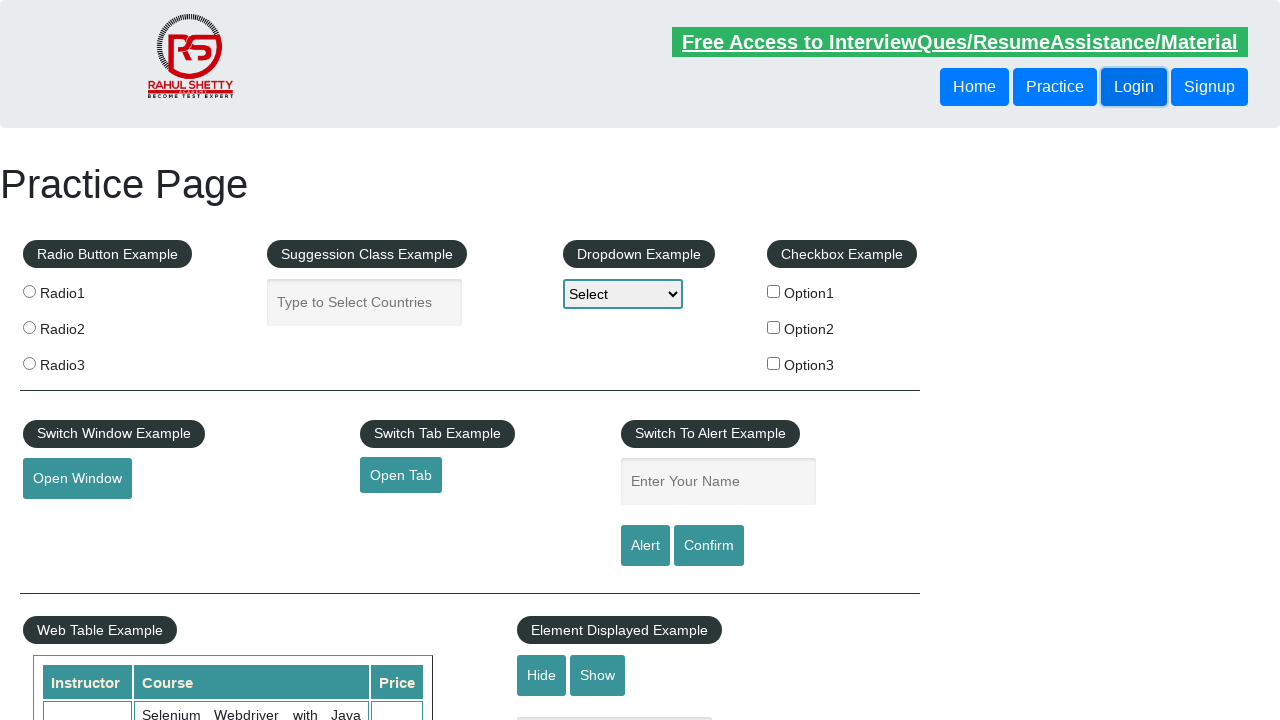

Clicked button in header using parent traversal XPath strategy at (1134, 87) on xpath=//header/div/button[1]/parent::div/button[2]
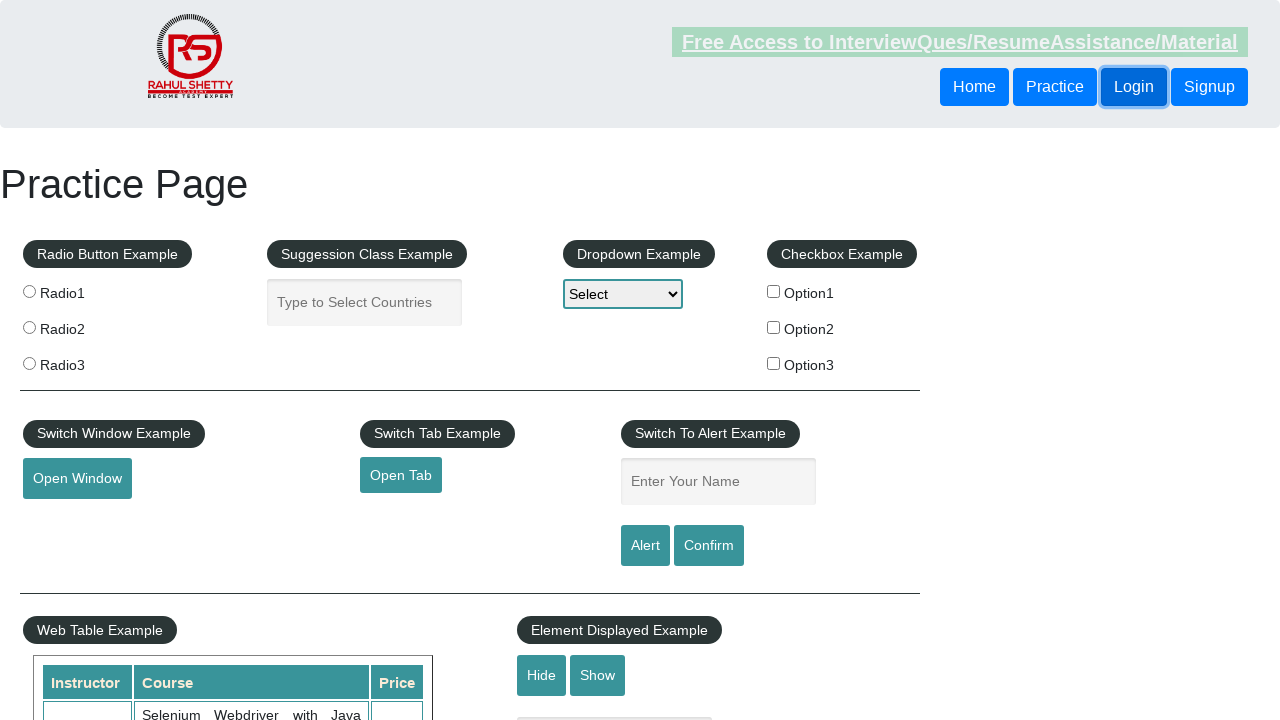

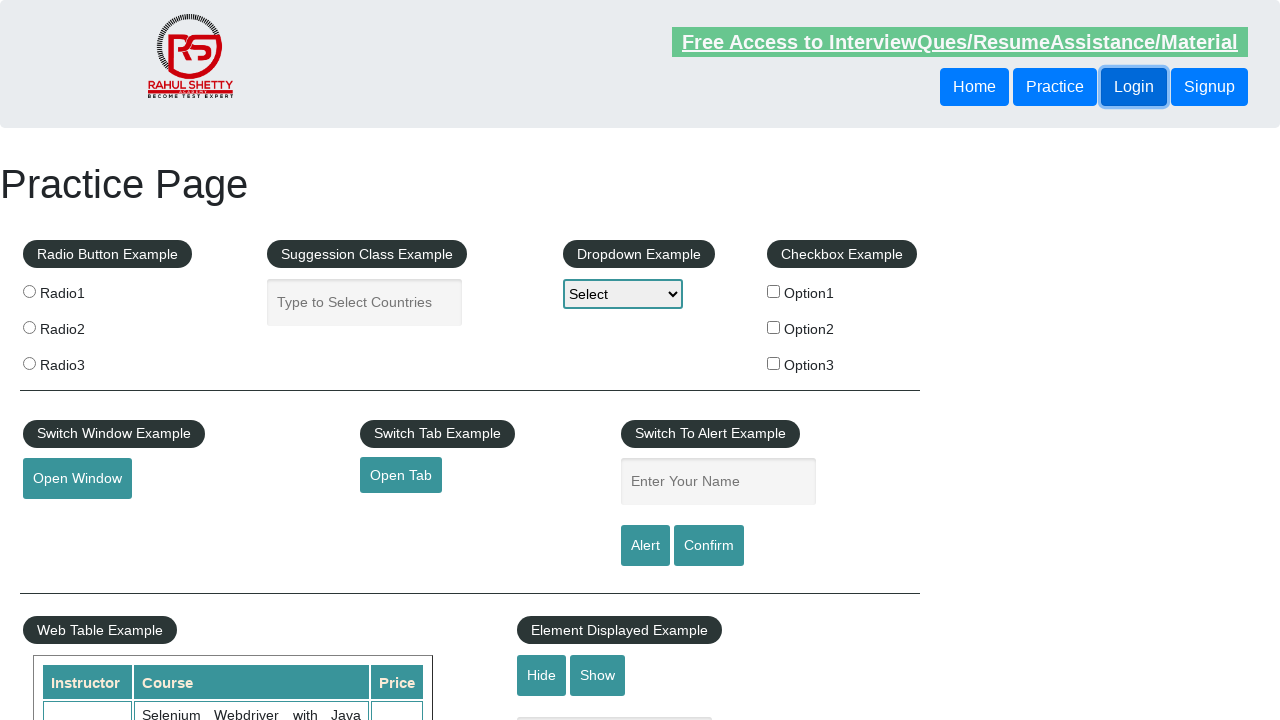